Solves a math challenge by reading a value from the page, calculating log(|12*sin(x)|), filling in the answer, checking required checkboxes, and submitting the form.

Starting URL: http://suninjuly.github.io/math.html

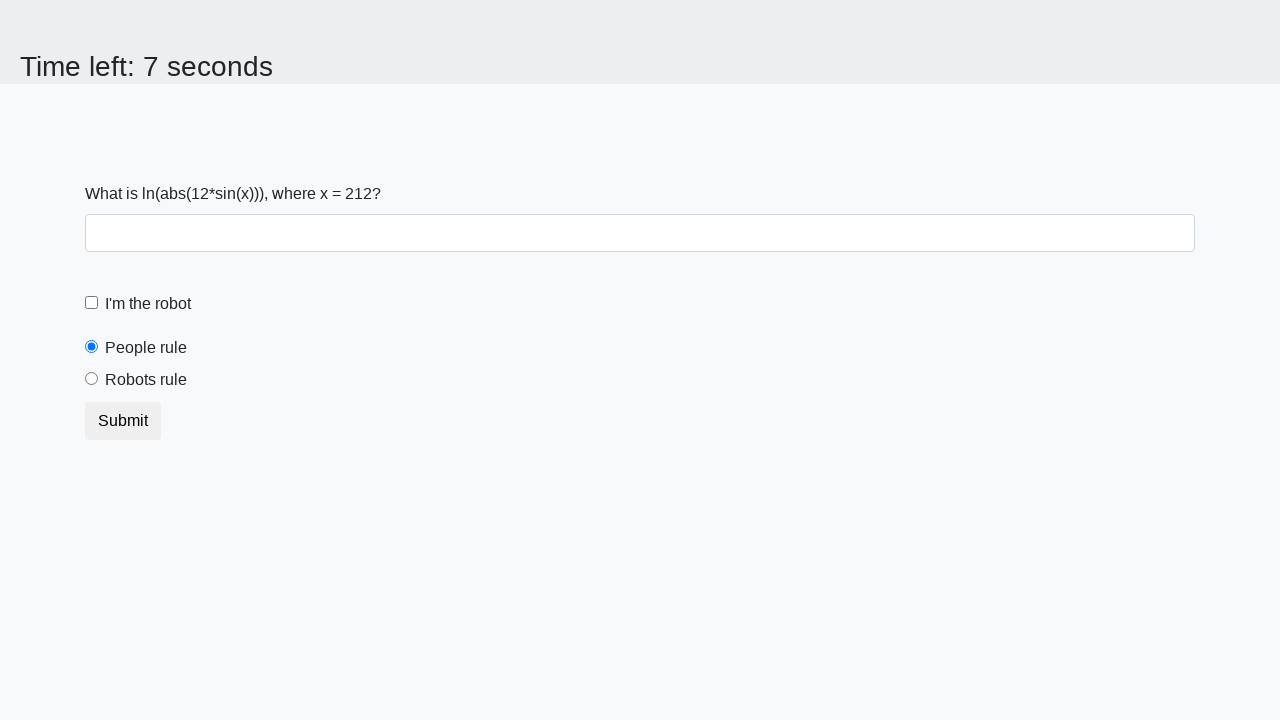

Located the x value element on the page
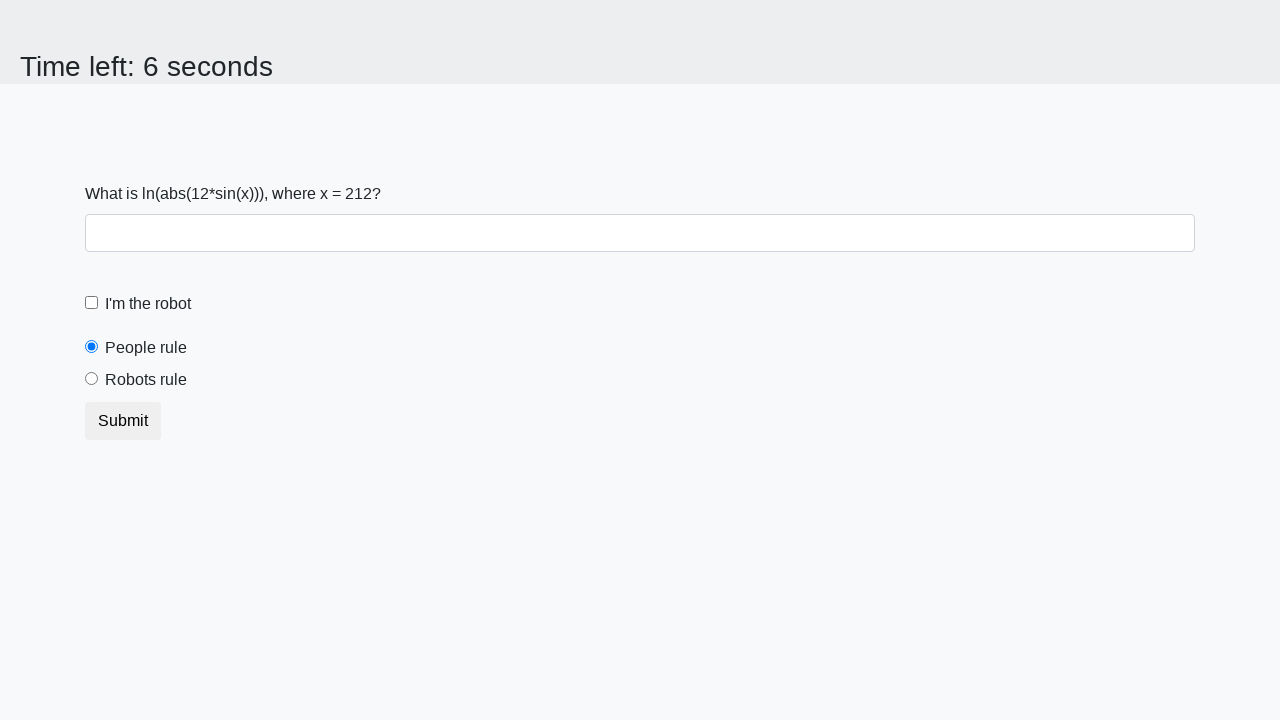

Read x value from page and converted to integer
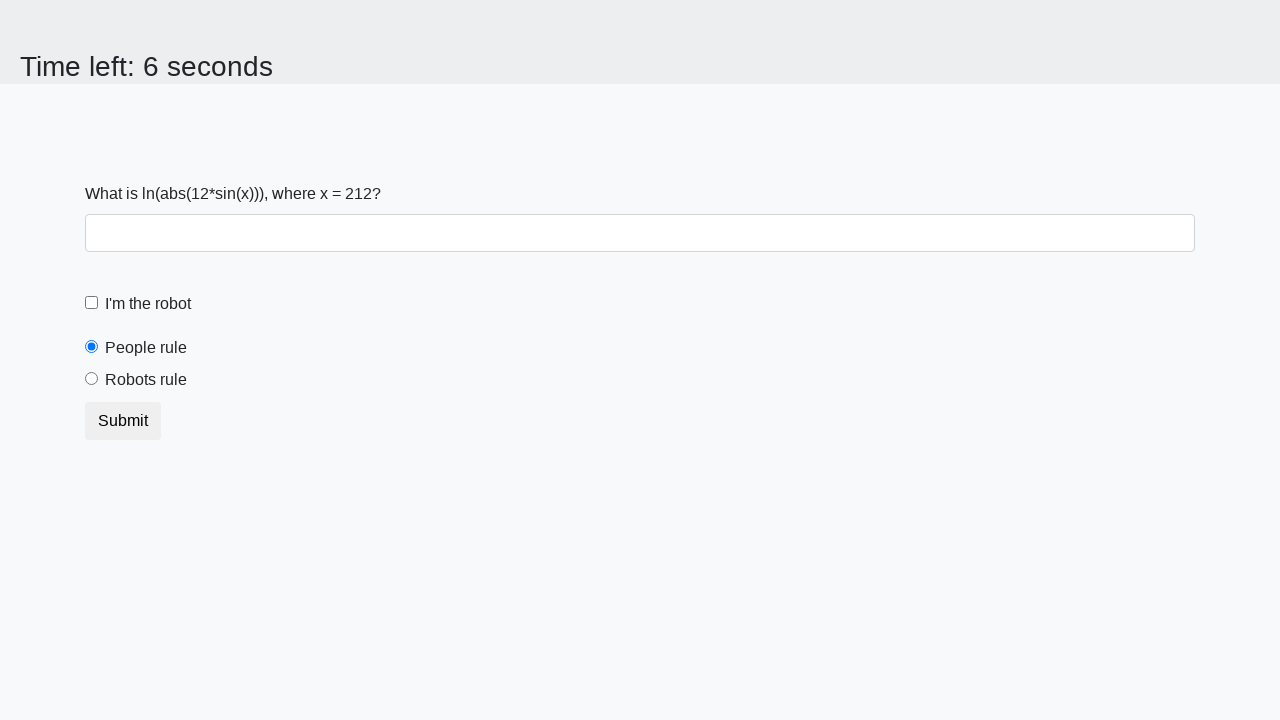

Calculated answer y = log(|12*sin(x)|)
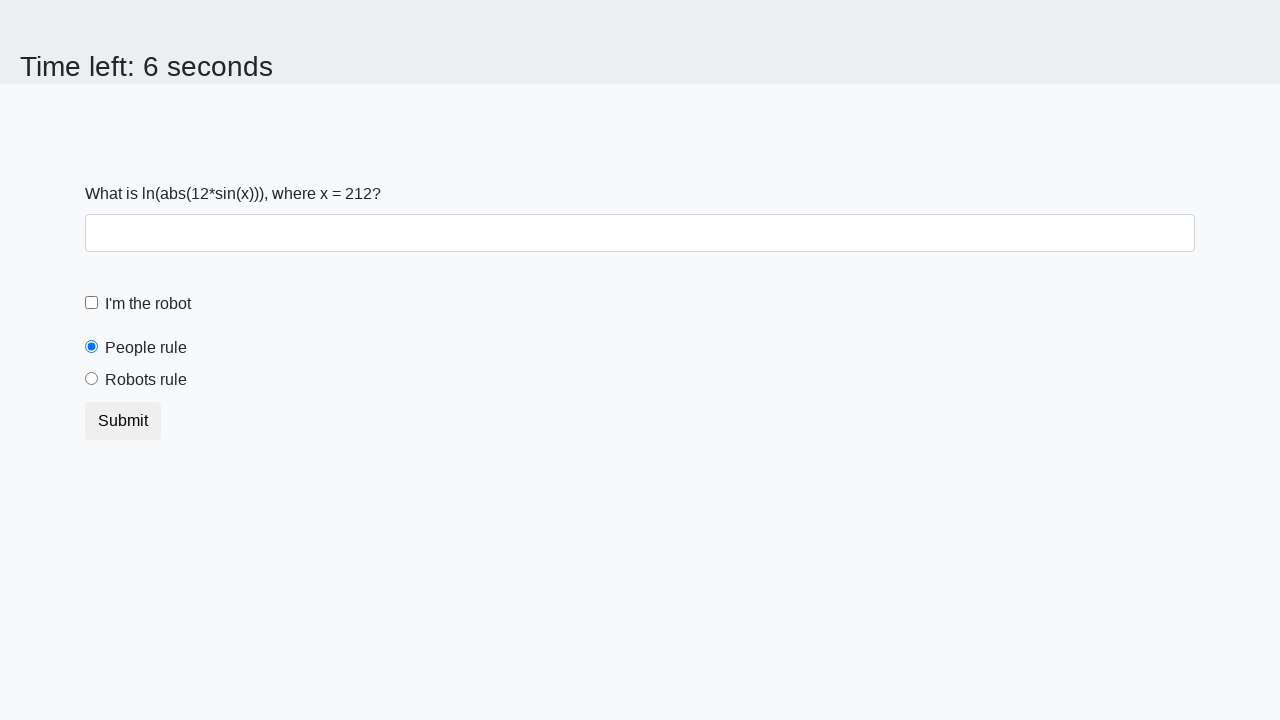

Filled answer field with calculated value on #answer
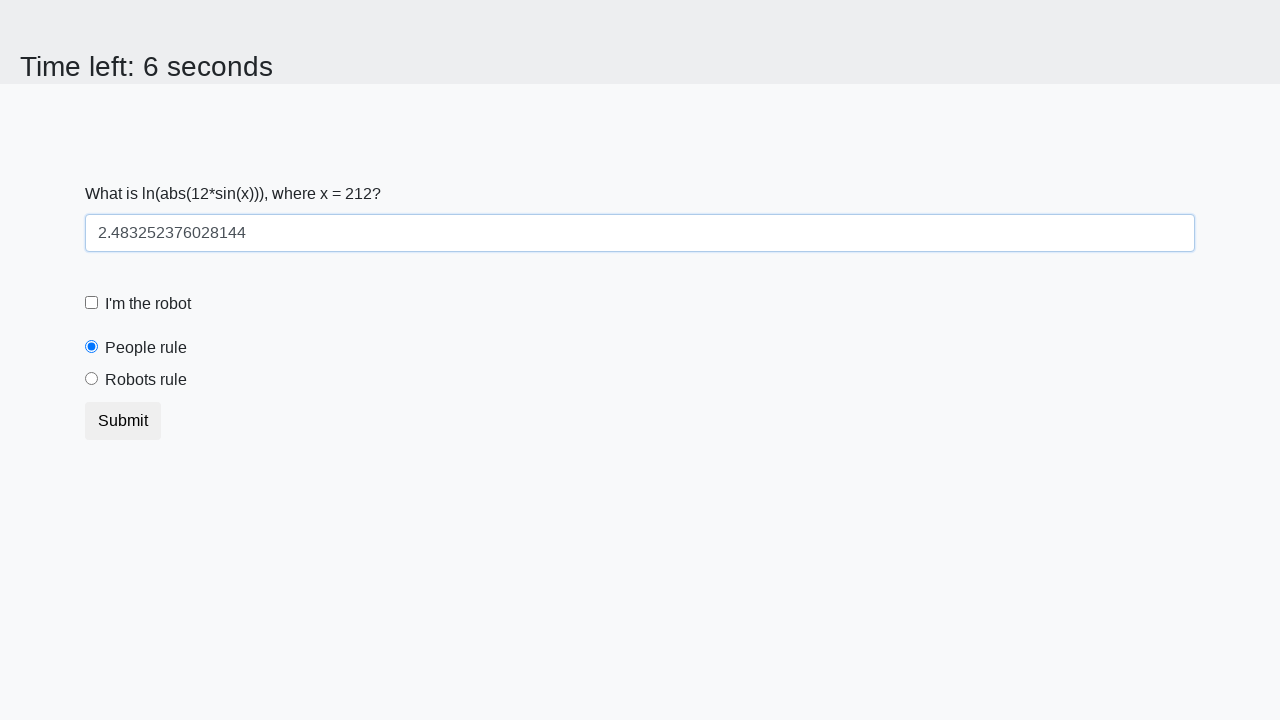

Clicked the robot checkbox at (92, 303) on #robotCheckbox
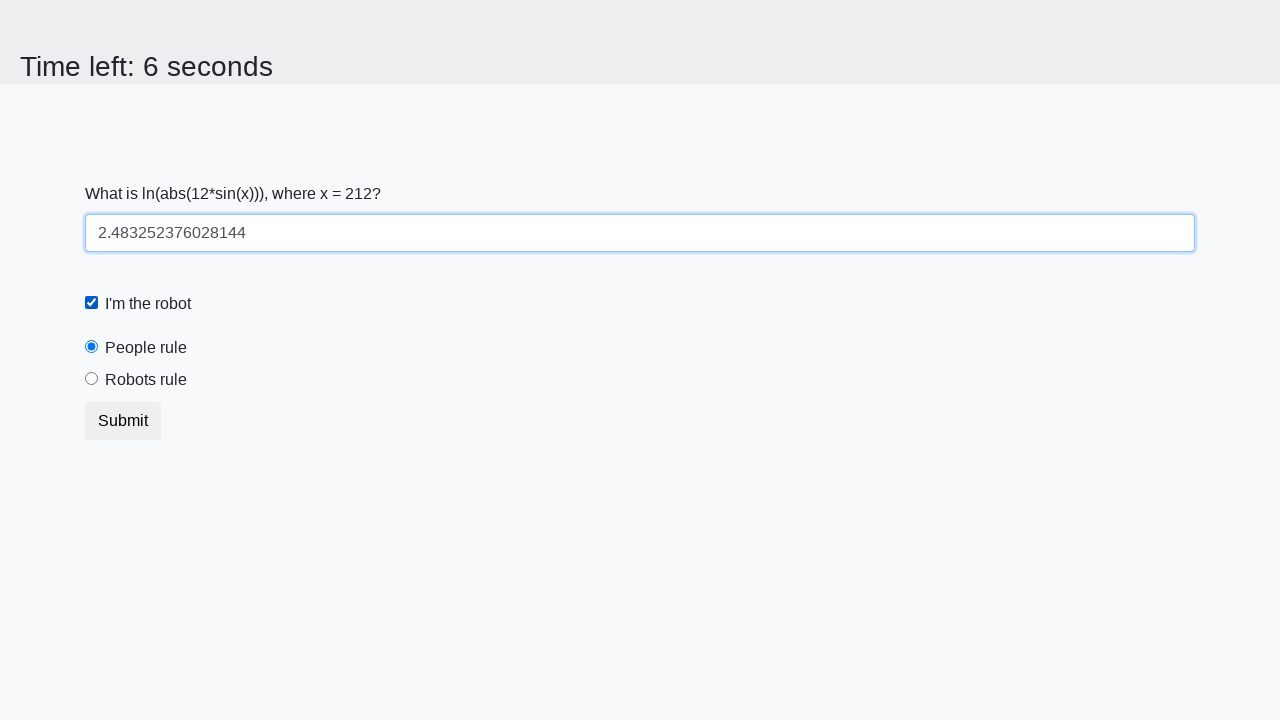

Clicked the robots rule checkbox at (92, 379) on #robotsRule
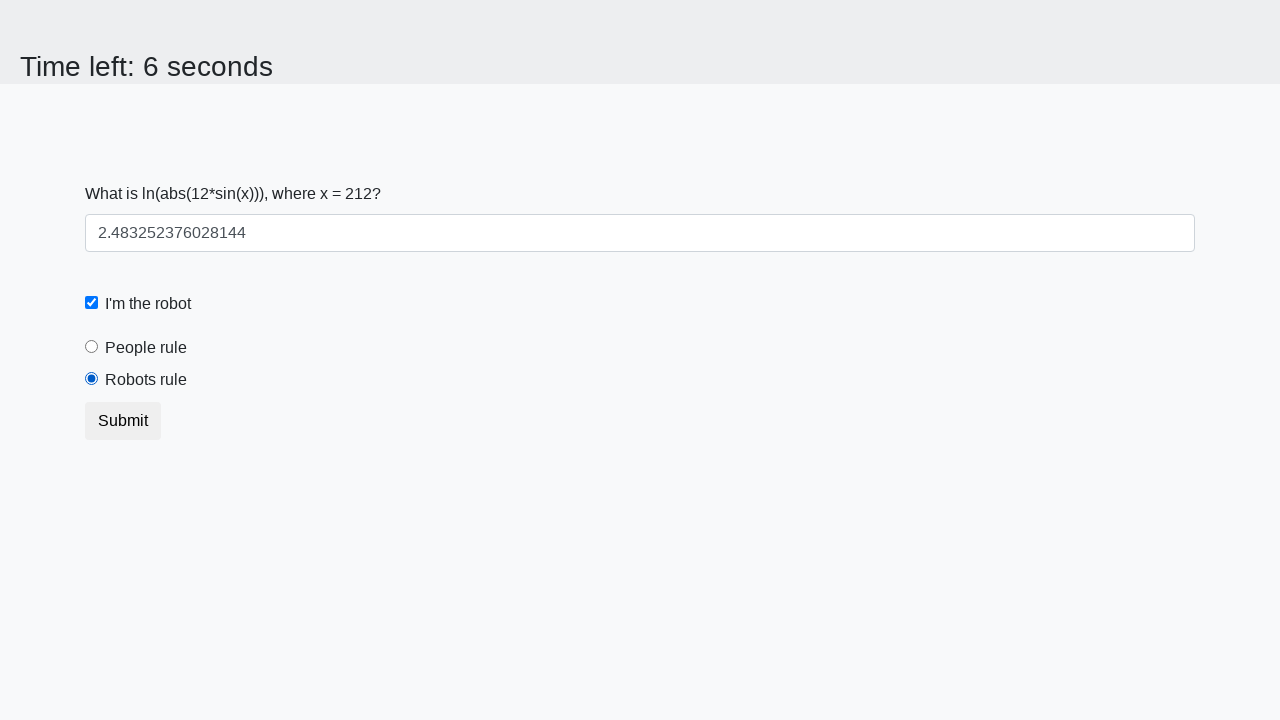

Clicked the submit button to complete the challenge at (123, 421) on .btn-default
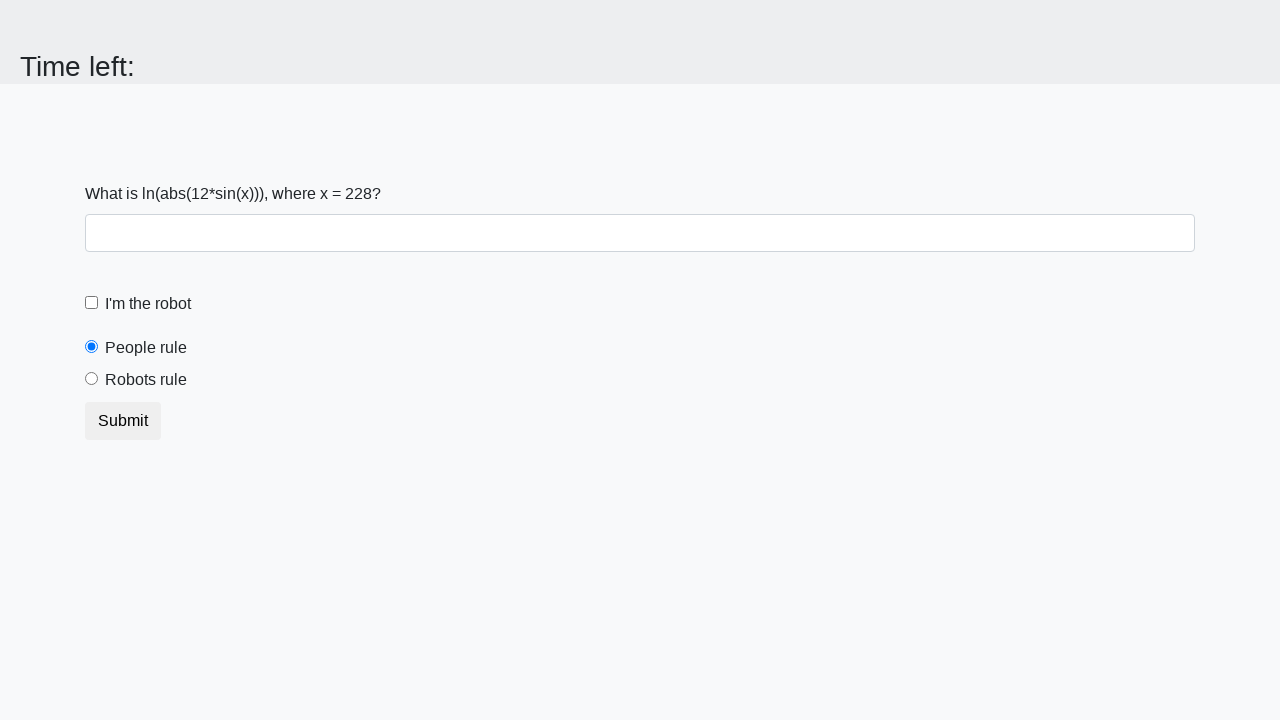

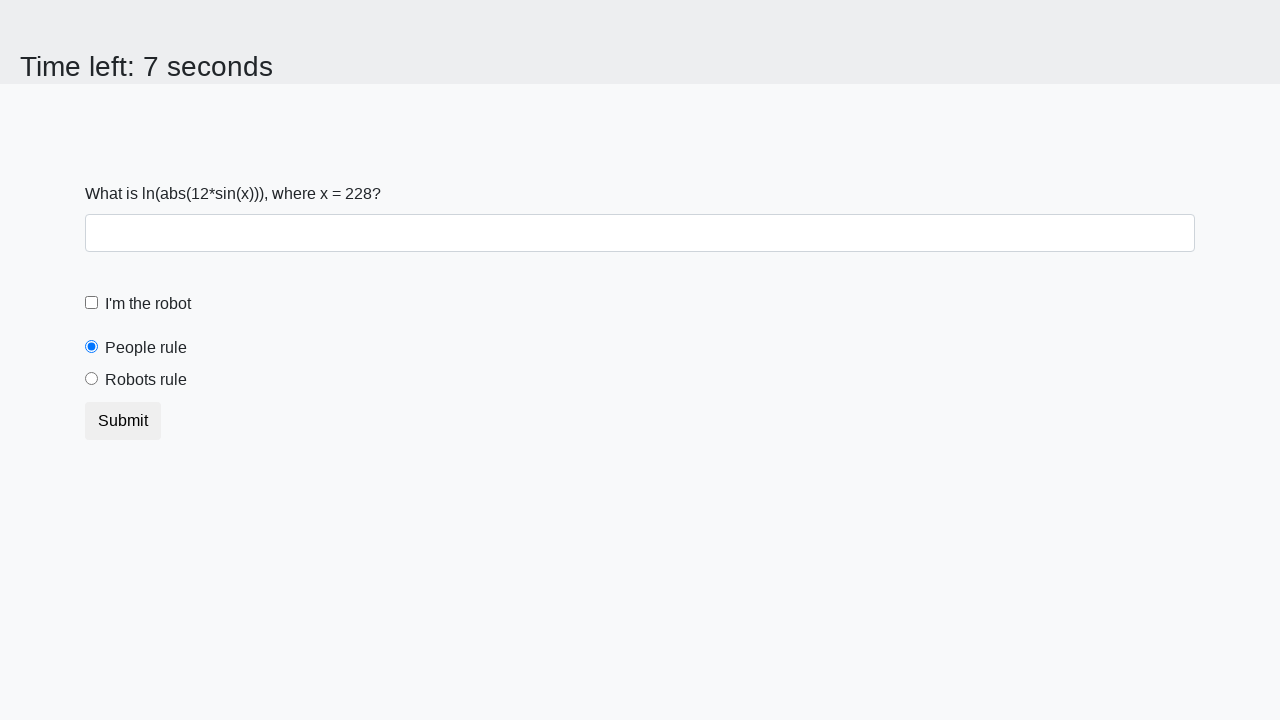